Navigates to YouTube and verifies that the page title equals "YouTube"

Starting URL: https://www.youtube.com

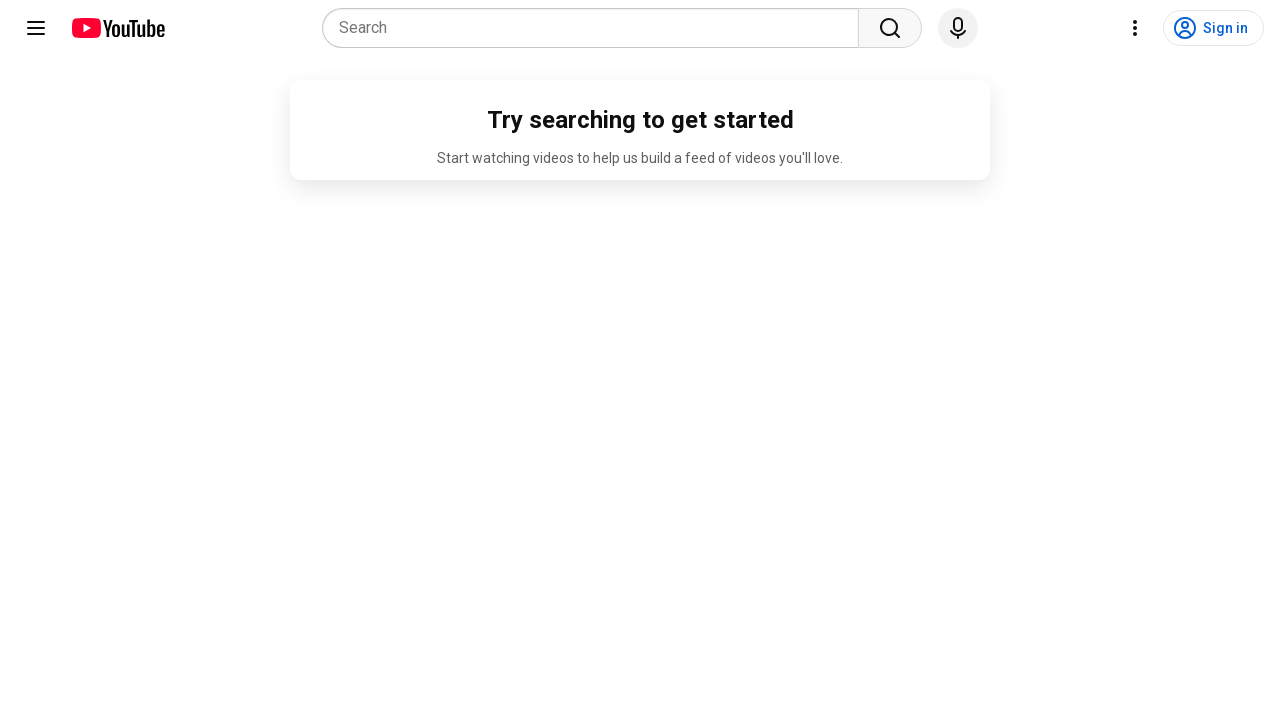

Navigated to YouTube homepage
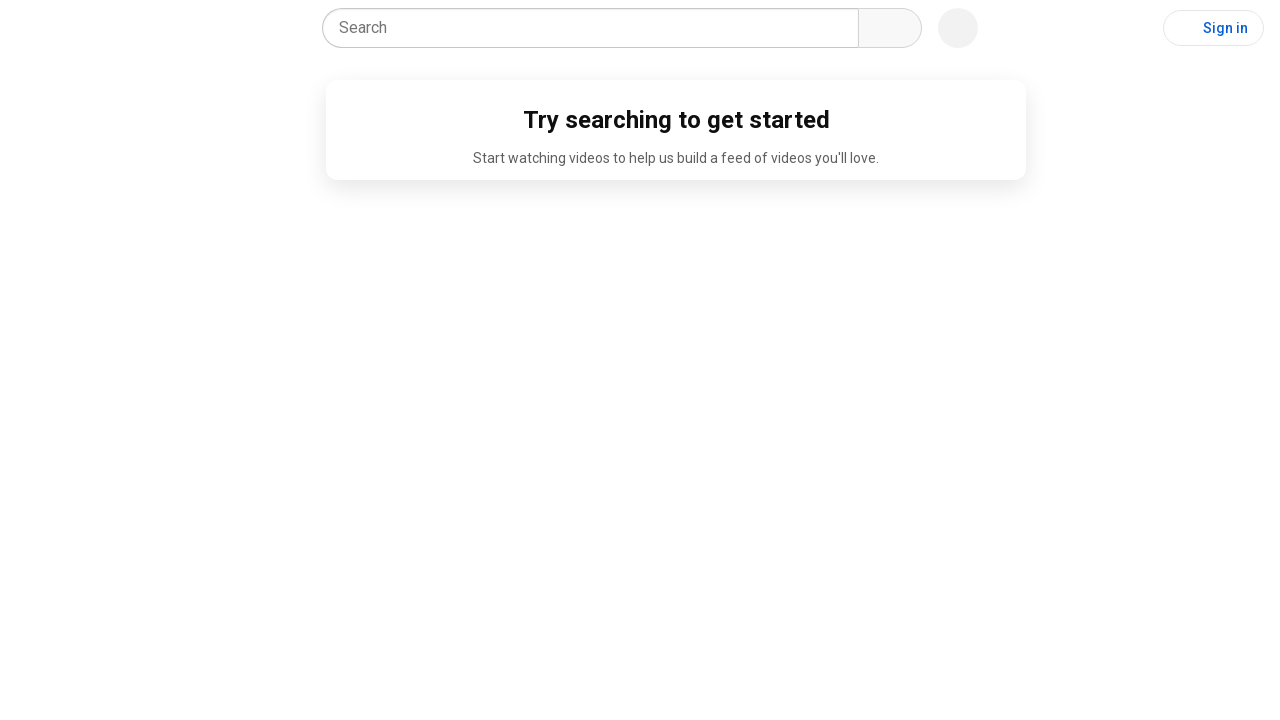

Retrieved page title
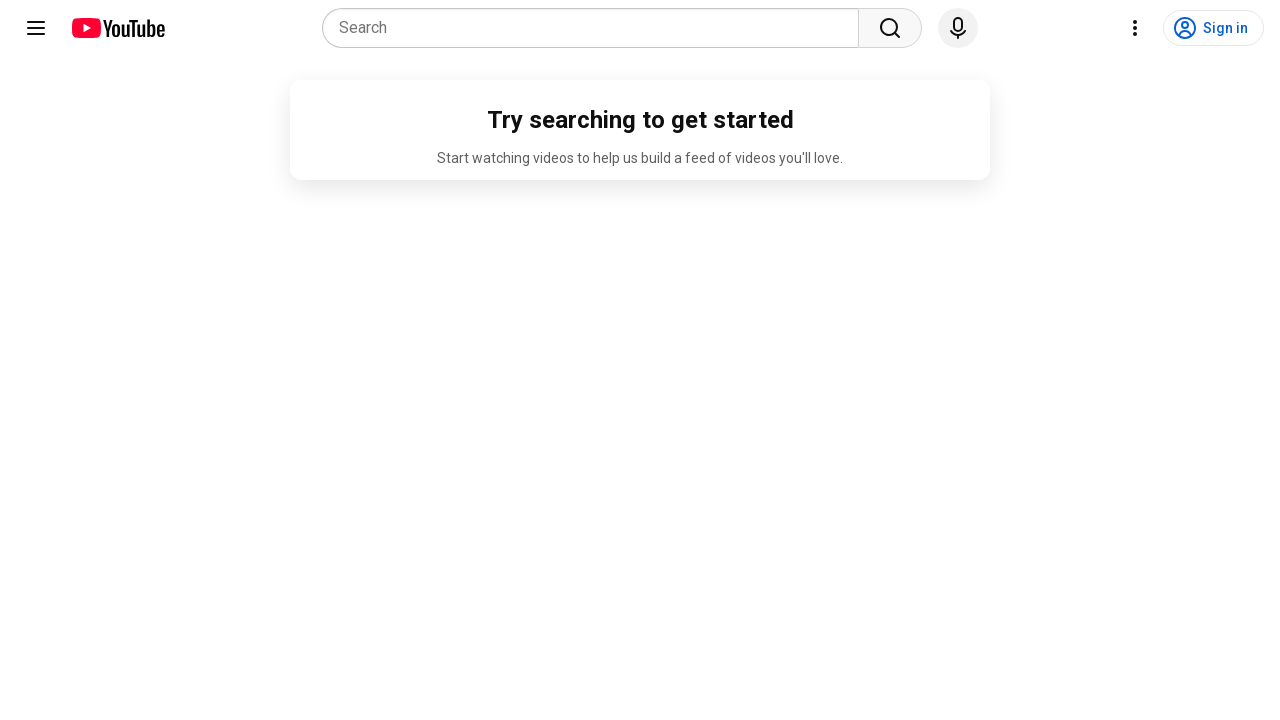

Verified page title equals 'YouTube'
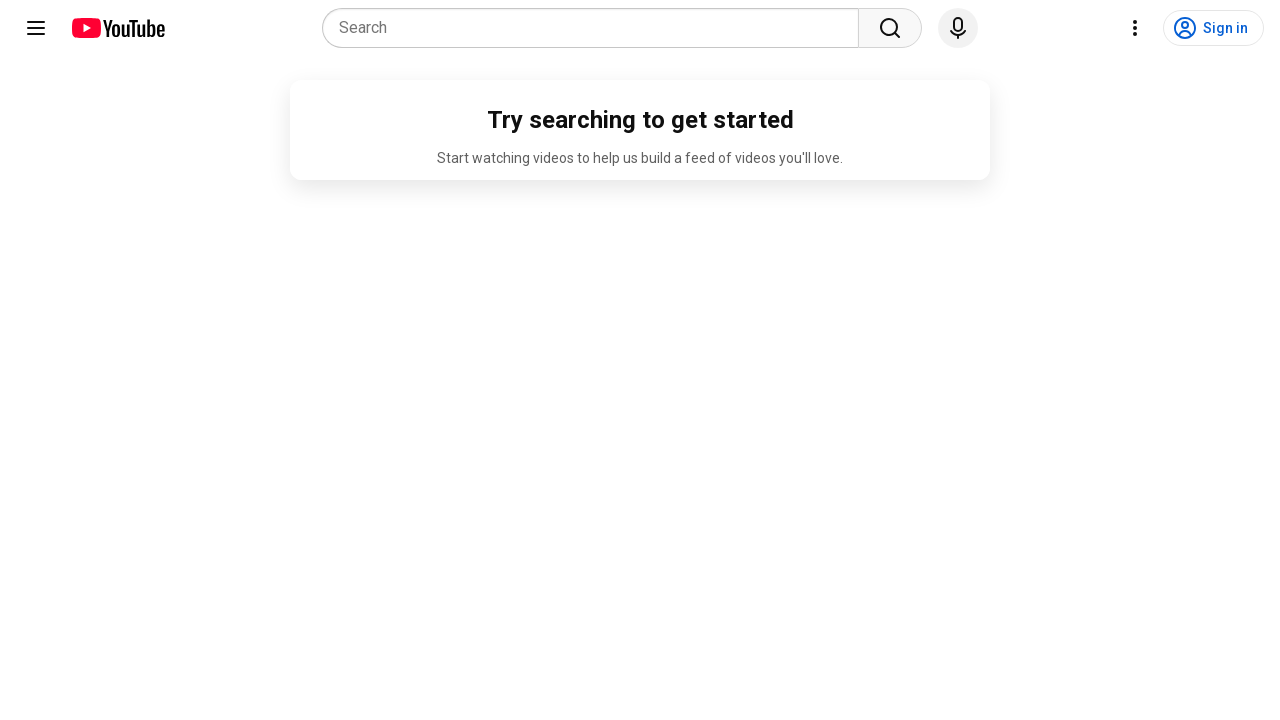

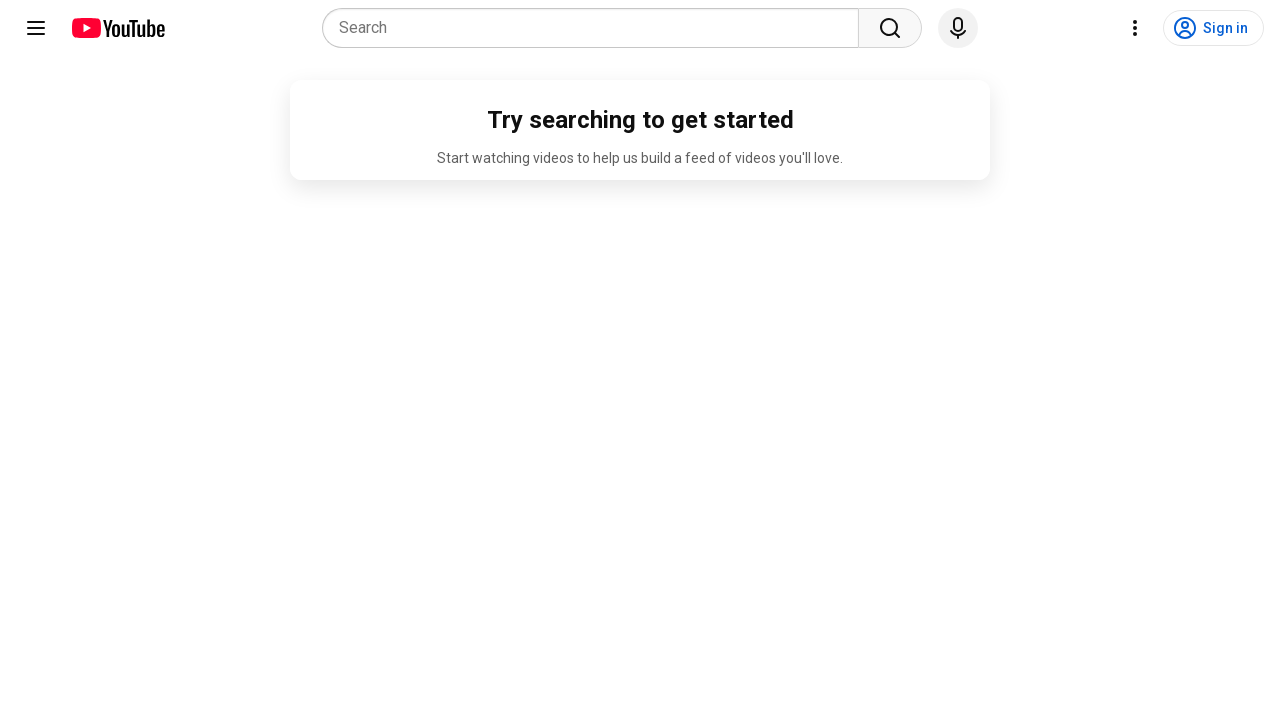